Tests the navigation menu on OrangeHRM website by clicking on the "Solutions" link and then hovering over it to verify hover interaction functionality.

Starting URL: https://www.orangehrm.com/

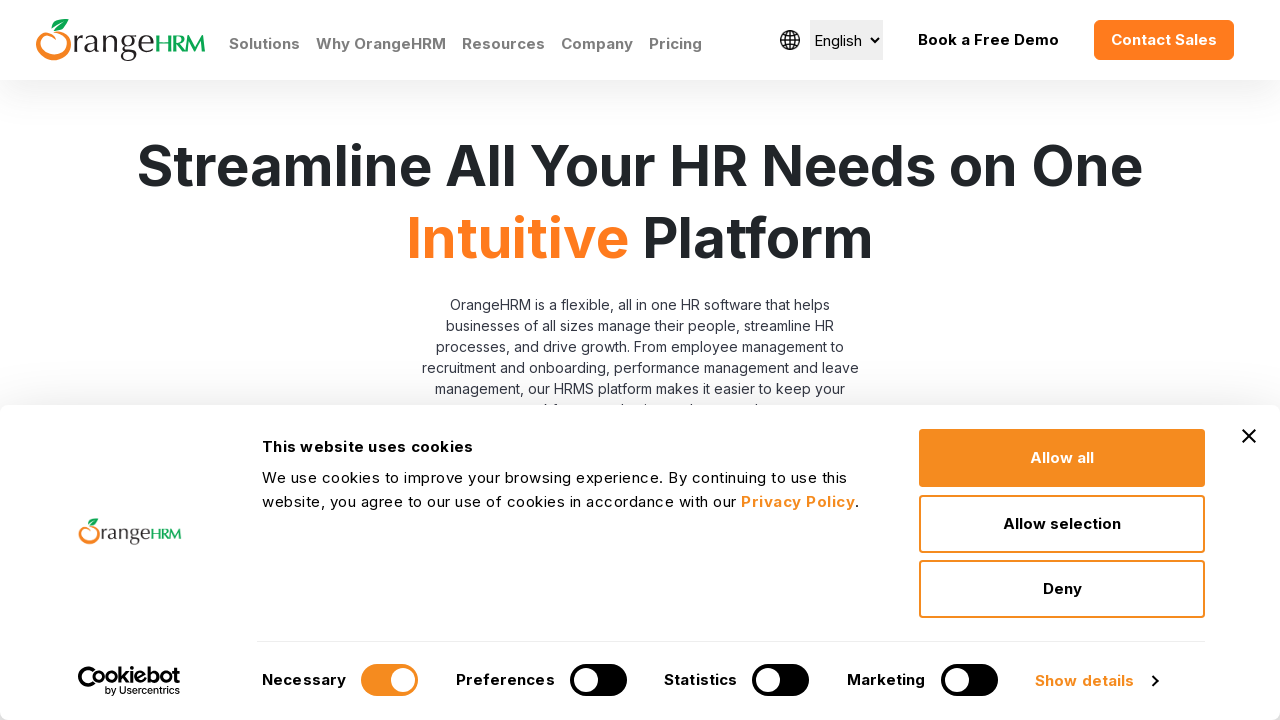

Clicked on the 'Solutions' link in the navigation menu at (264, 44) on a:text('Solutions')
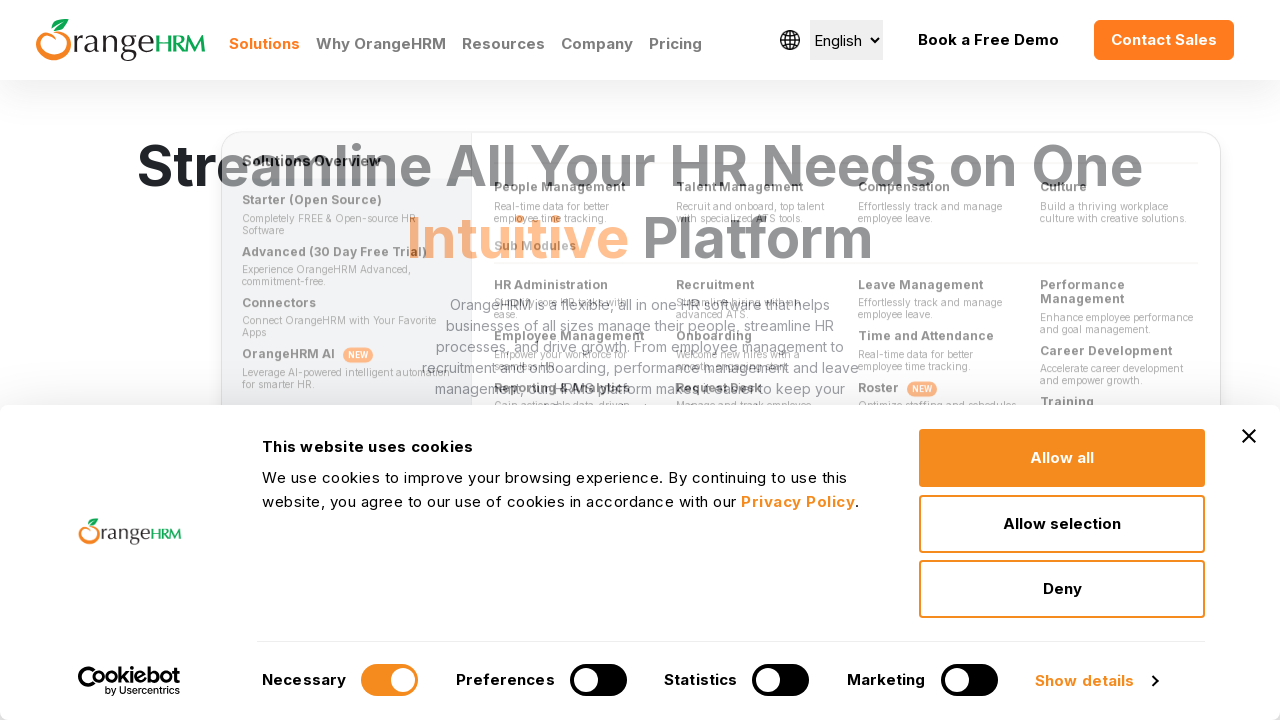

Hovered over the 'Solutions' navigation element to verify hover interaction at (264, 44) on xpath=//a[contains(text(),'Solutions')] >> nth=0
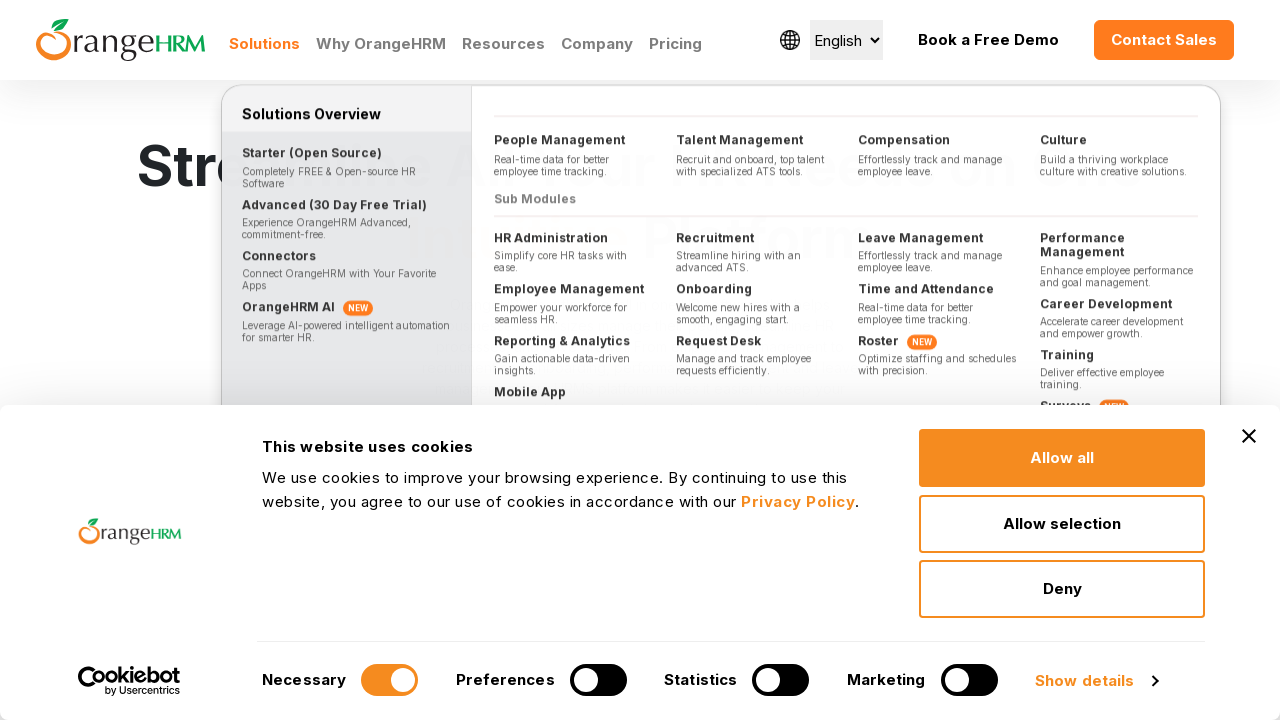

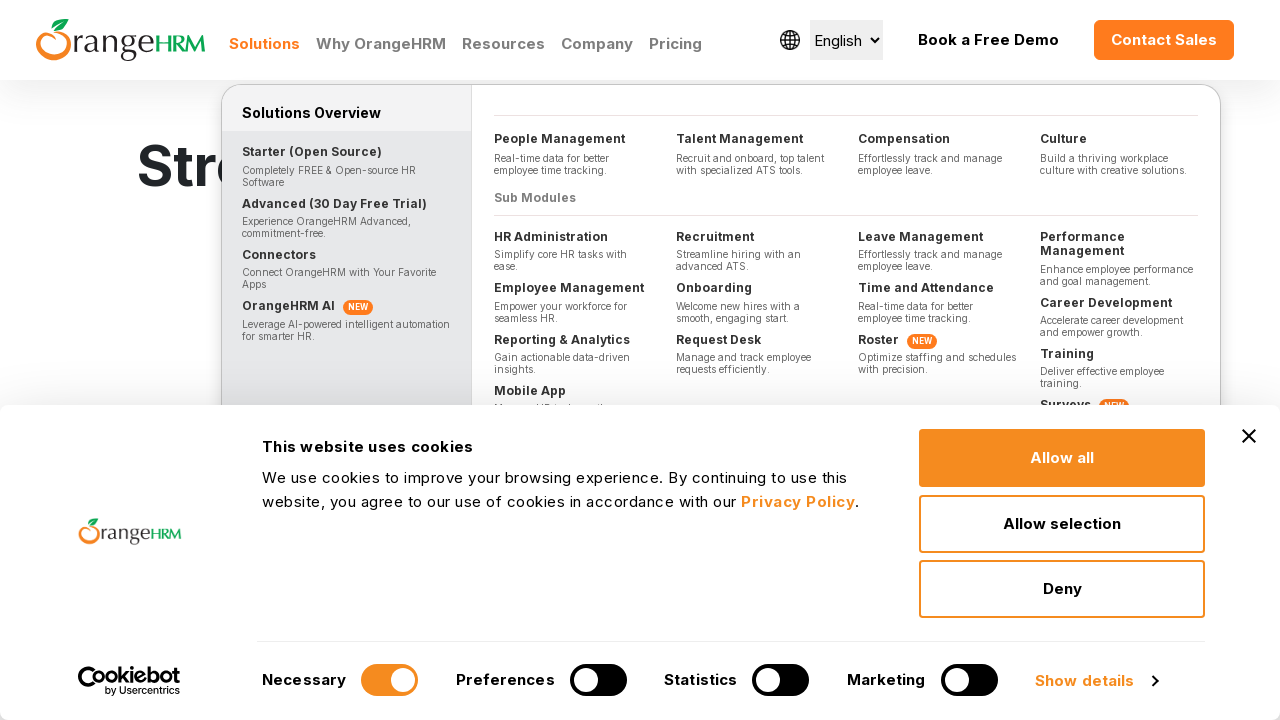